Tests that clicking the Due column header twice sorts the Due column values in descending order.

Starting URL: http://the-internet.herokuapp.com/tables

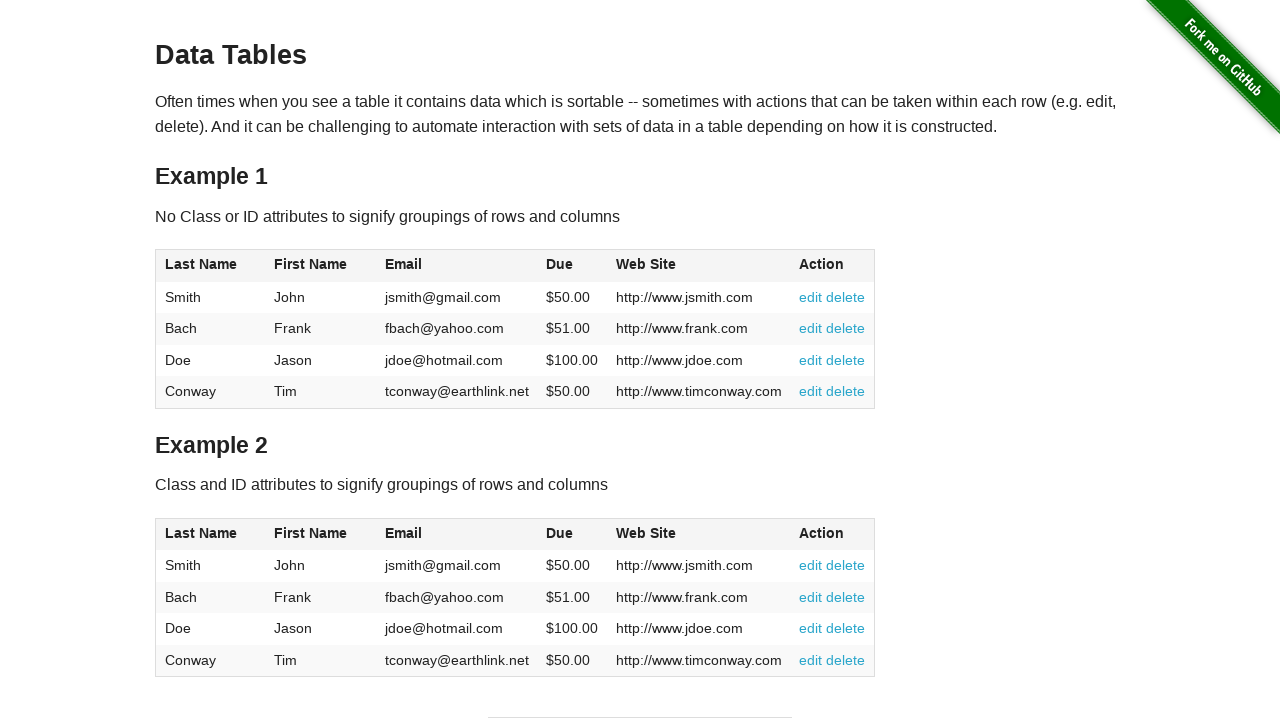

Clicked Due column header first time for ascending sort at (572, 266) on #table1 thead tr th:nth-of-type(4)
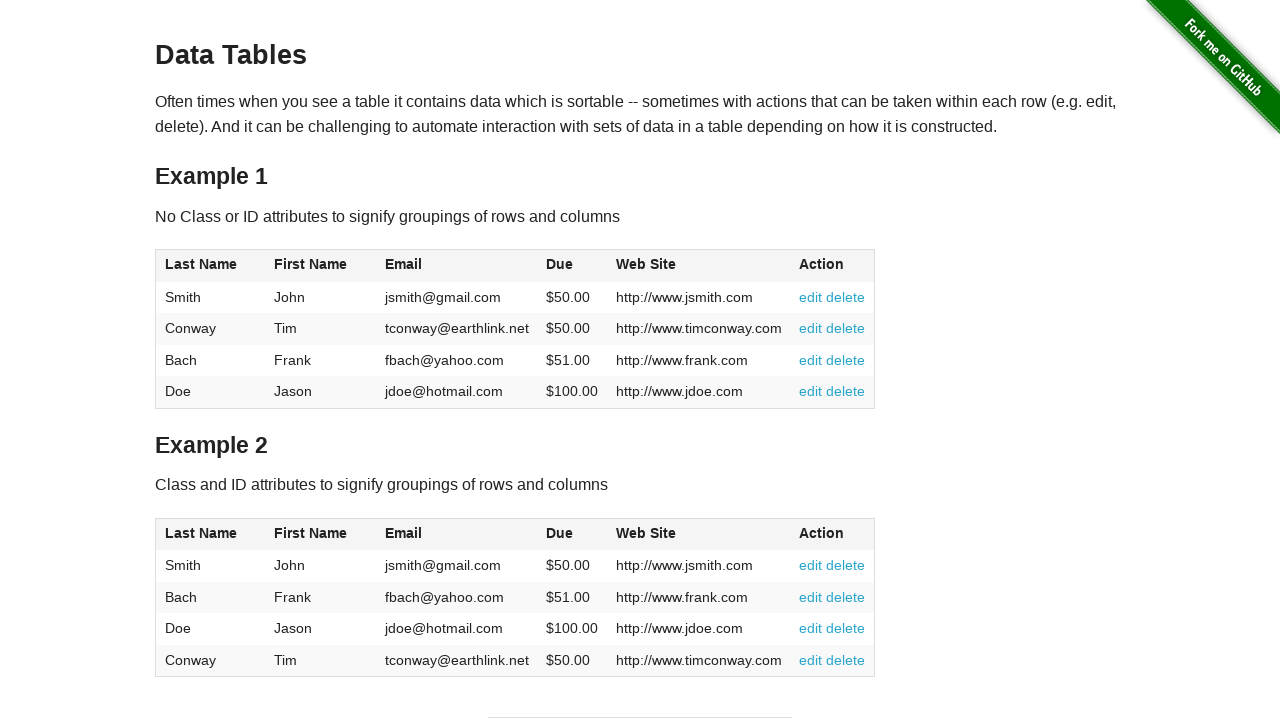

Clicked Due column header second time for descending sort at (572, 266) on #table1 thead tr th:nth-of-type(4)
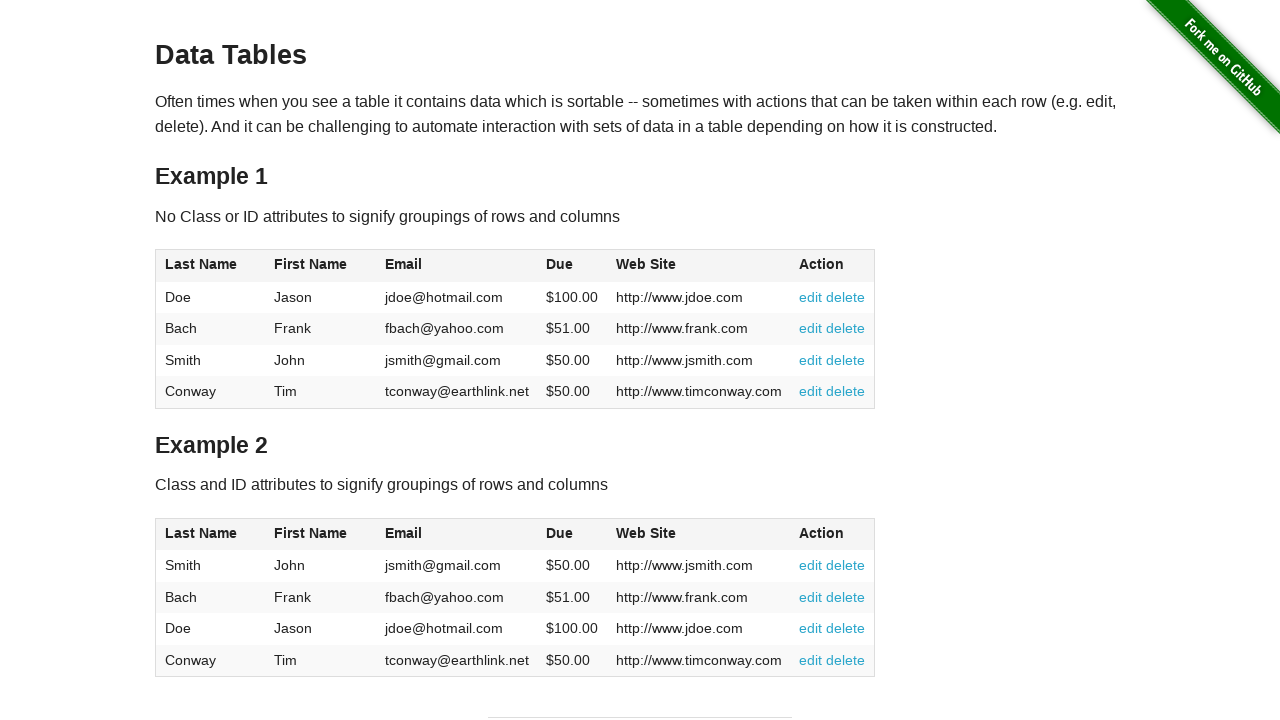

Table sorted and Due column data loaded
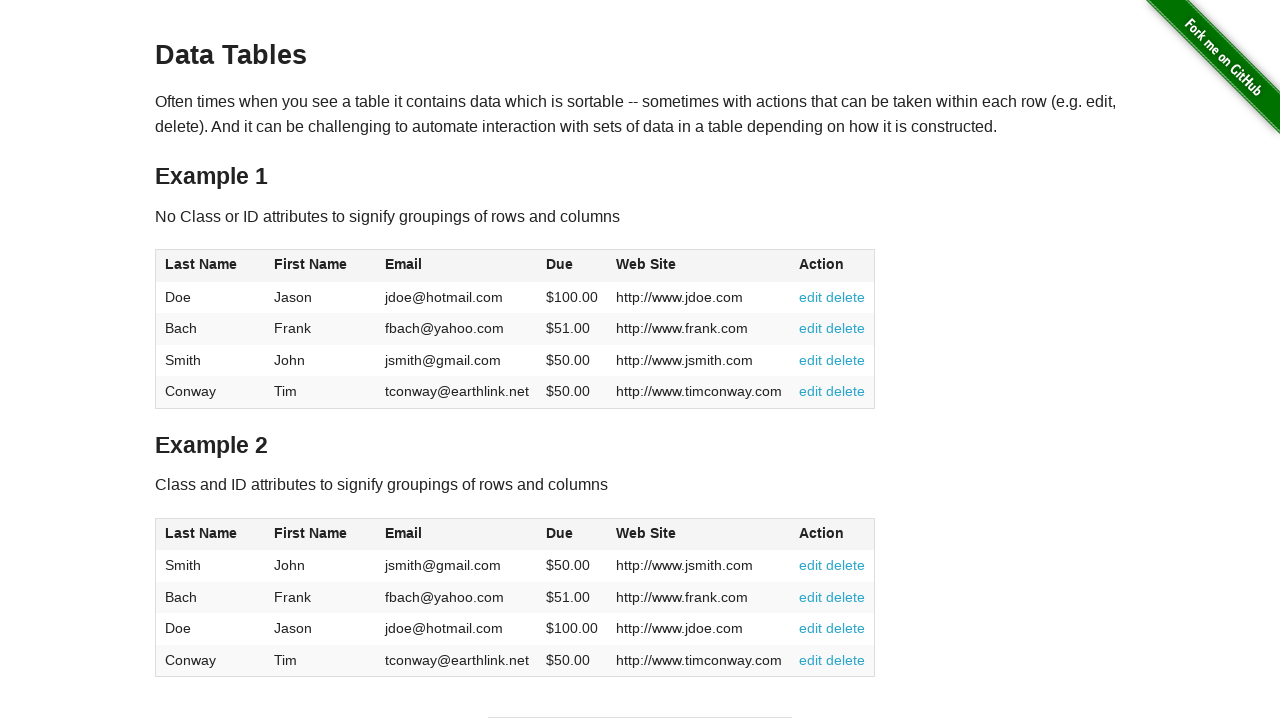

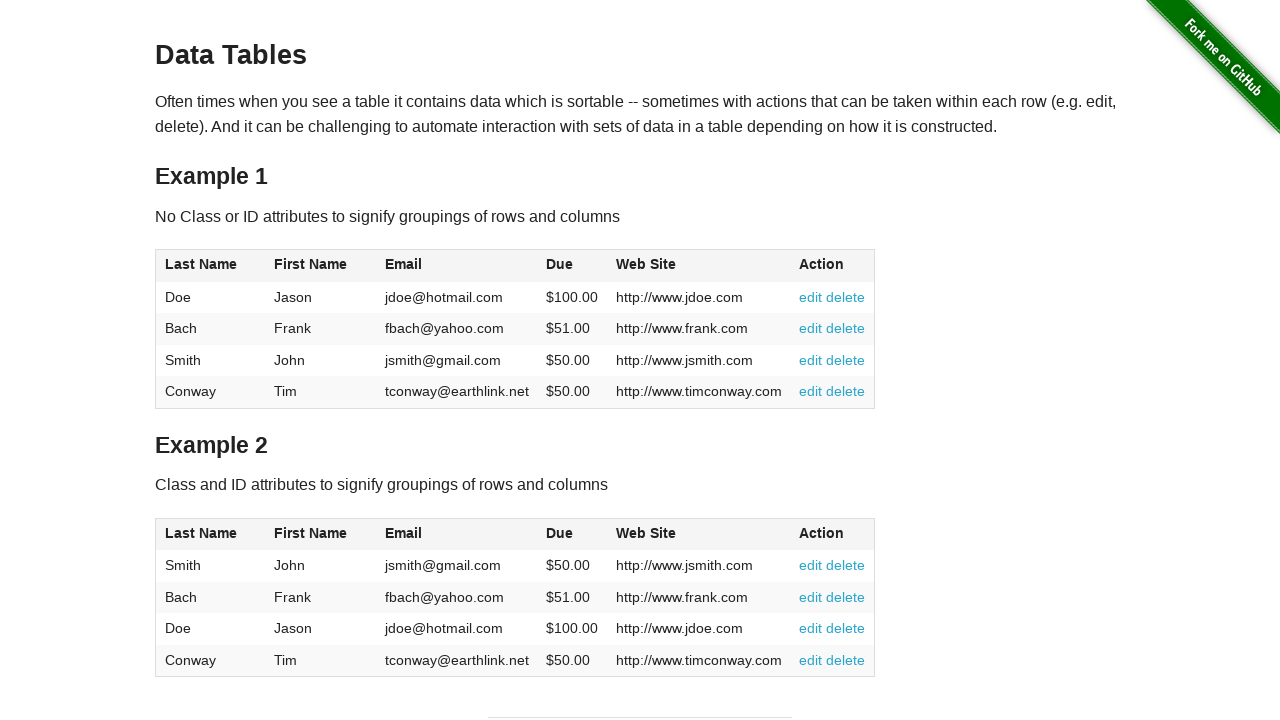